Tests a signup form by filling in first name, last name, and email fields, then submitting the form by pressing Enter on the submit button.

Starting URL: http://secure-retreat-92358.herokuapp.com

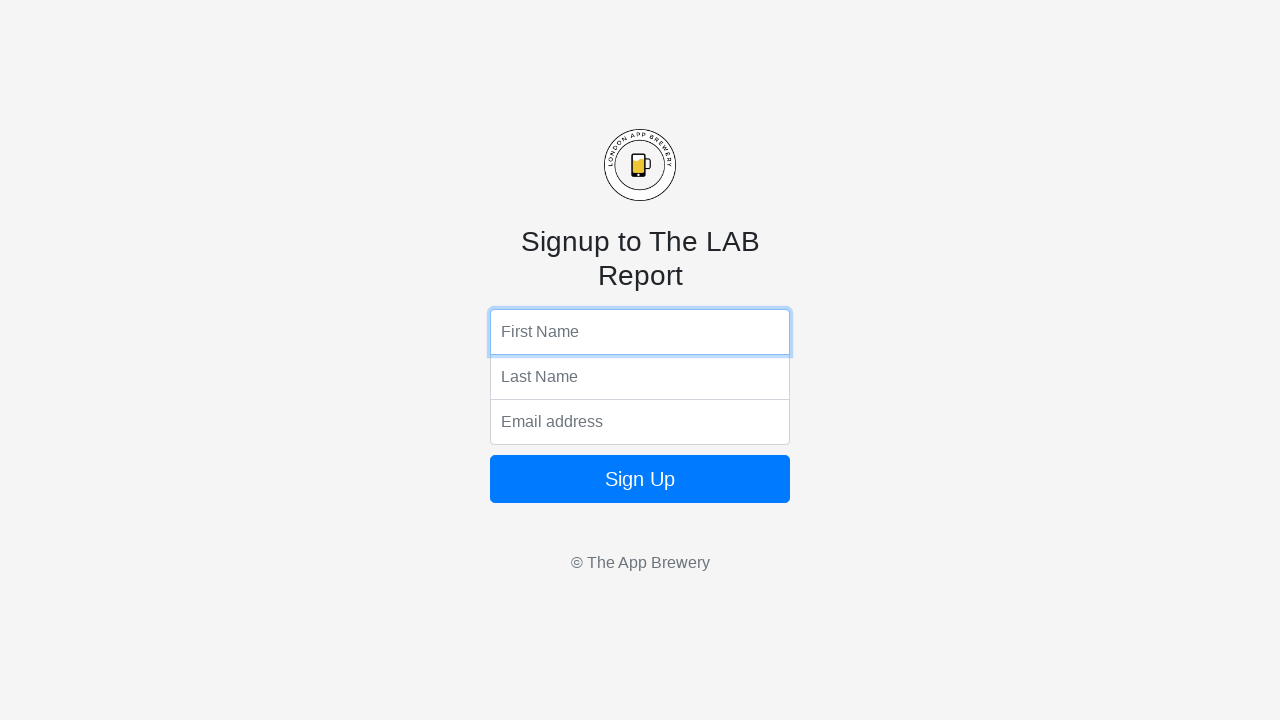

Filled first name field with 'Hello' on input[name='fName']
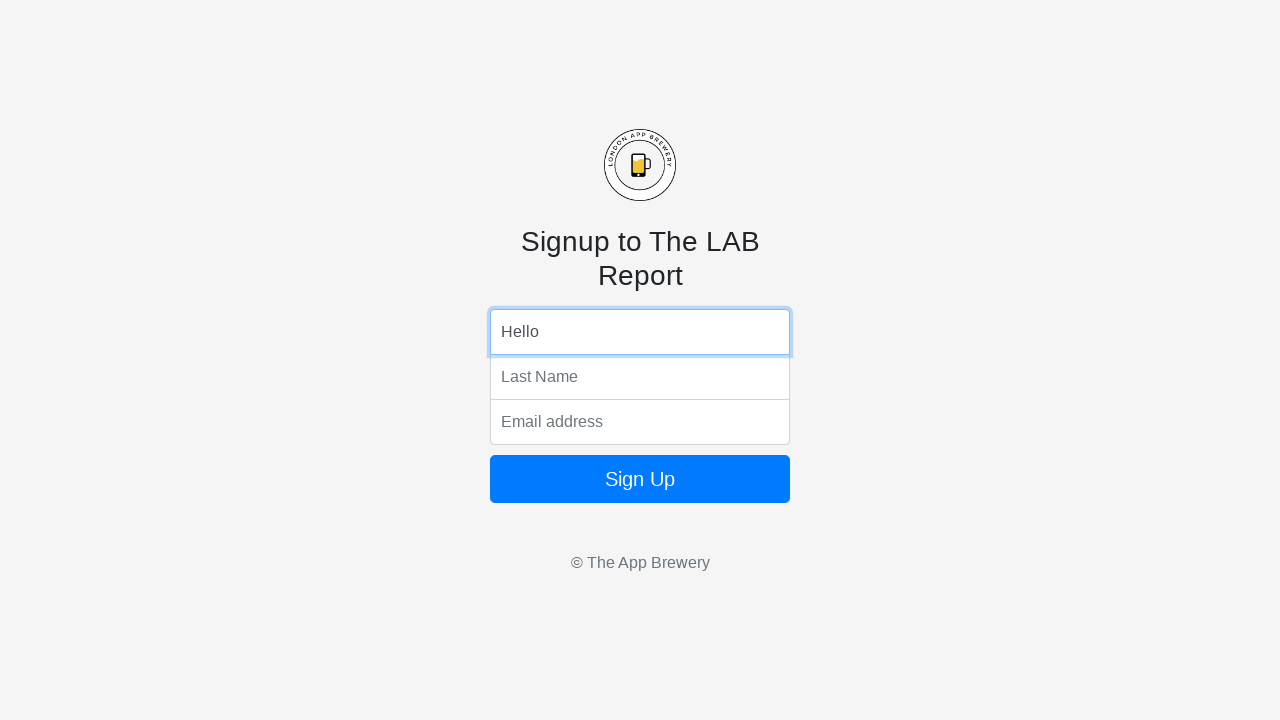

Filled last name field with 'World' on input[name='lName']
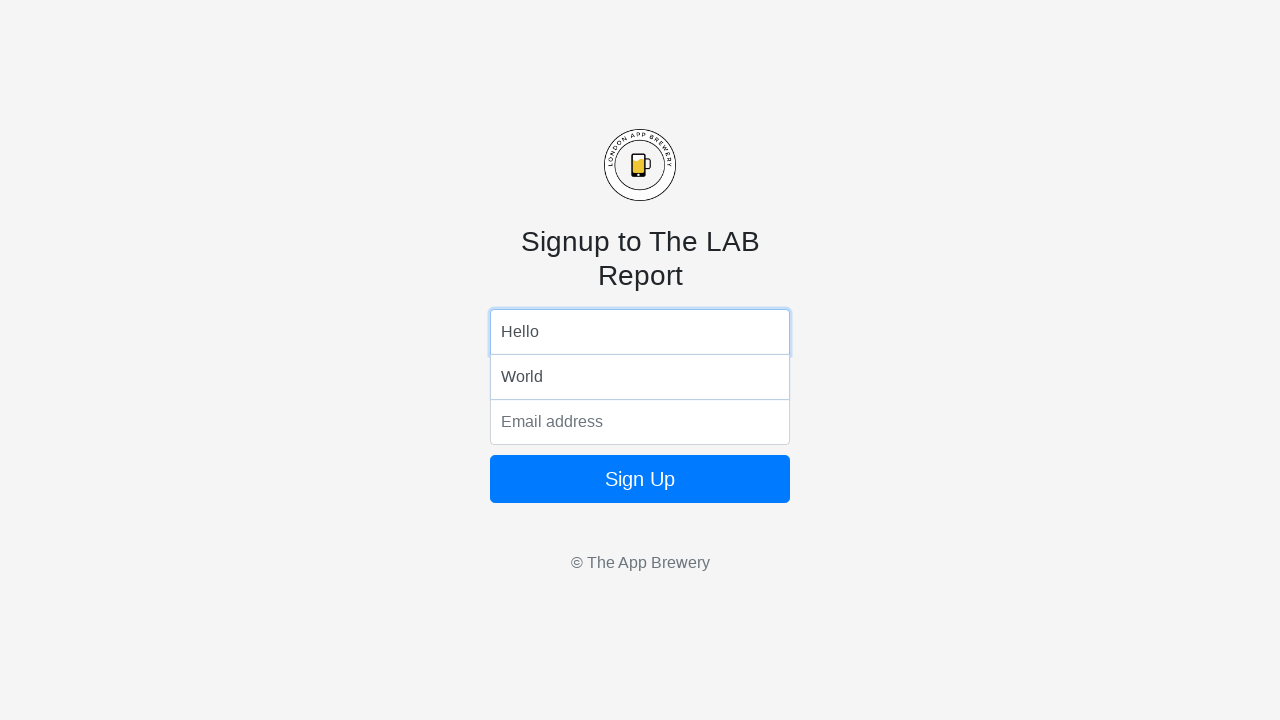

Filled email field with 'testuser7492@example.com' on input[name='email']
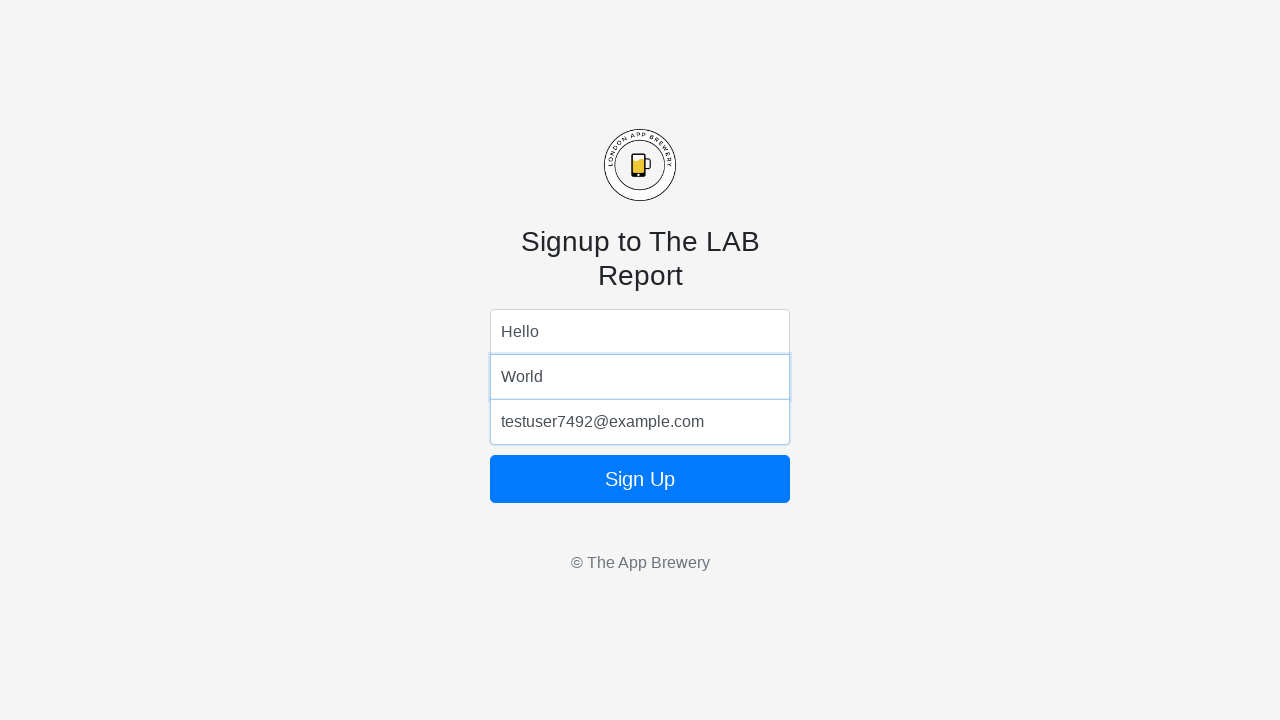

Clicked the sign up button to submit the form at (640, 479) on .btn
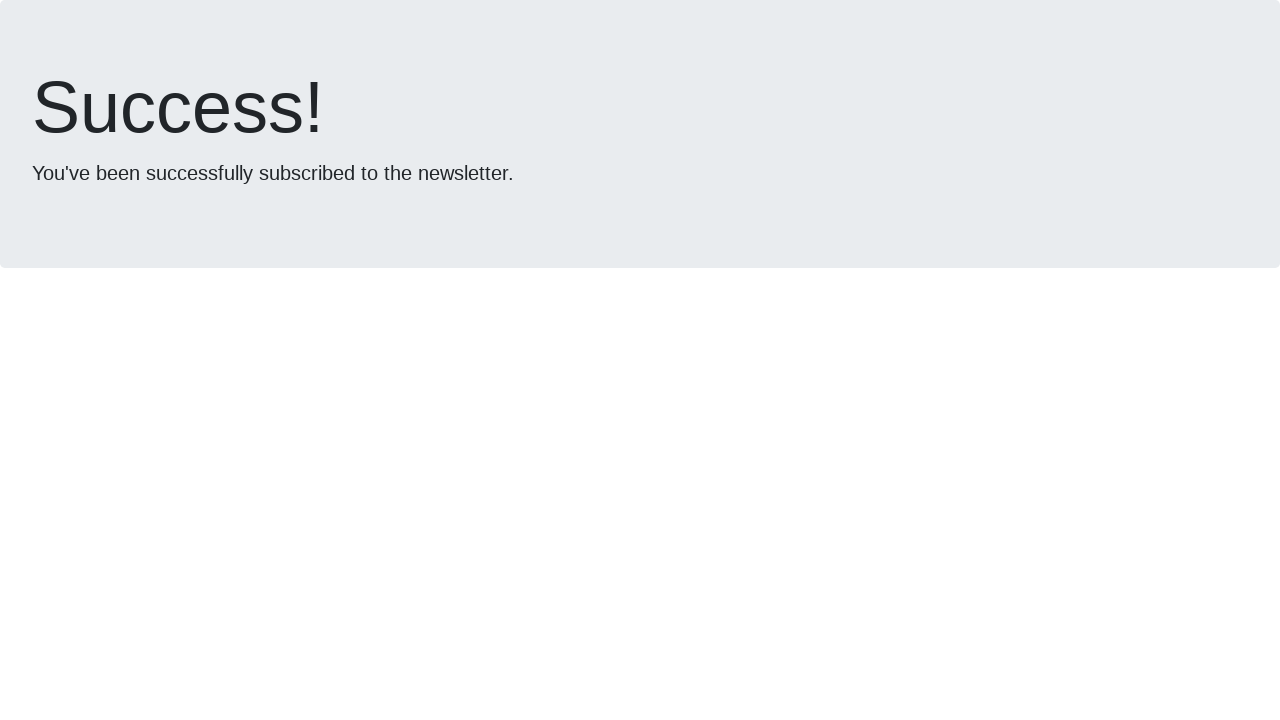

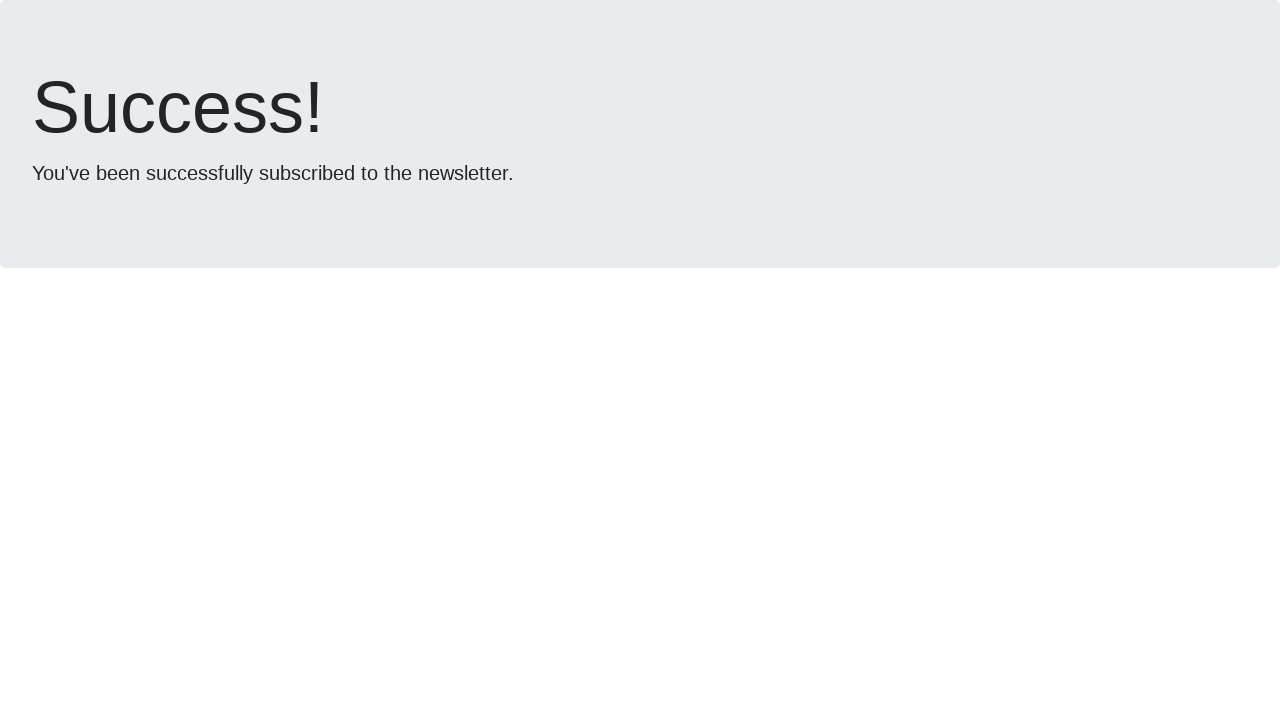